Tests jQuery UI Selectable widget by navigating to the demo page, interacting with selectable items within an iframe, and then navigating to the Download page

Starting URL: https://jqueryui.com/

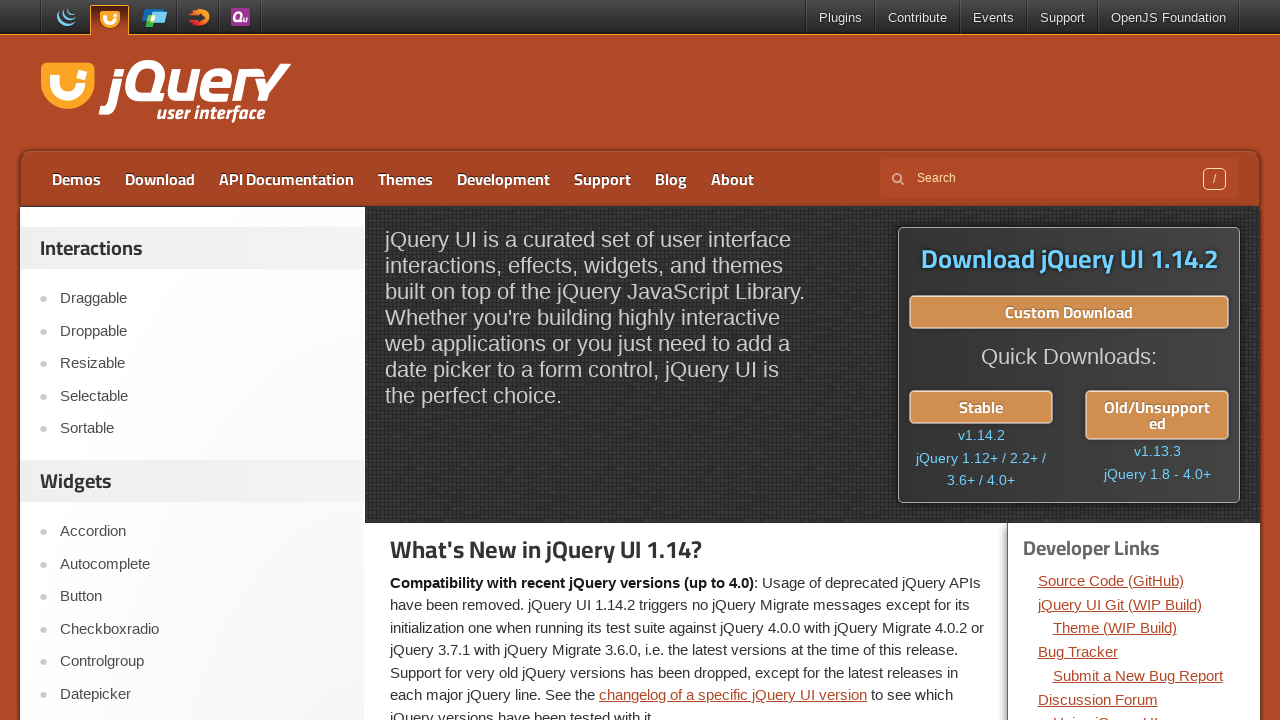

Clicked on Selectable link to navigate to the demo page at (202, 396) on xpath=//a[text()='Selectable']
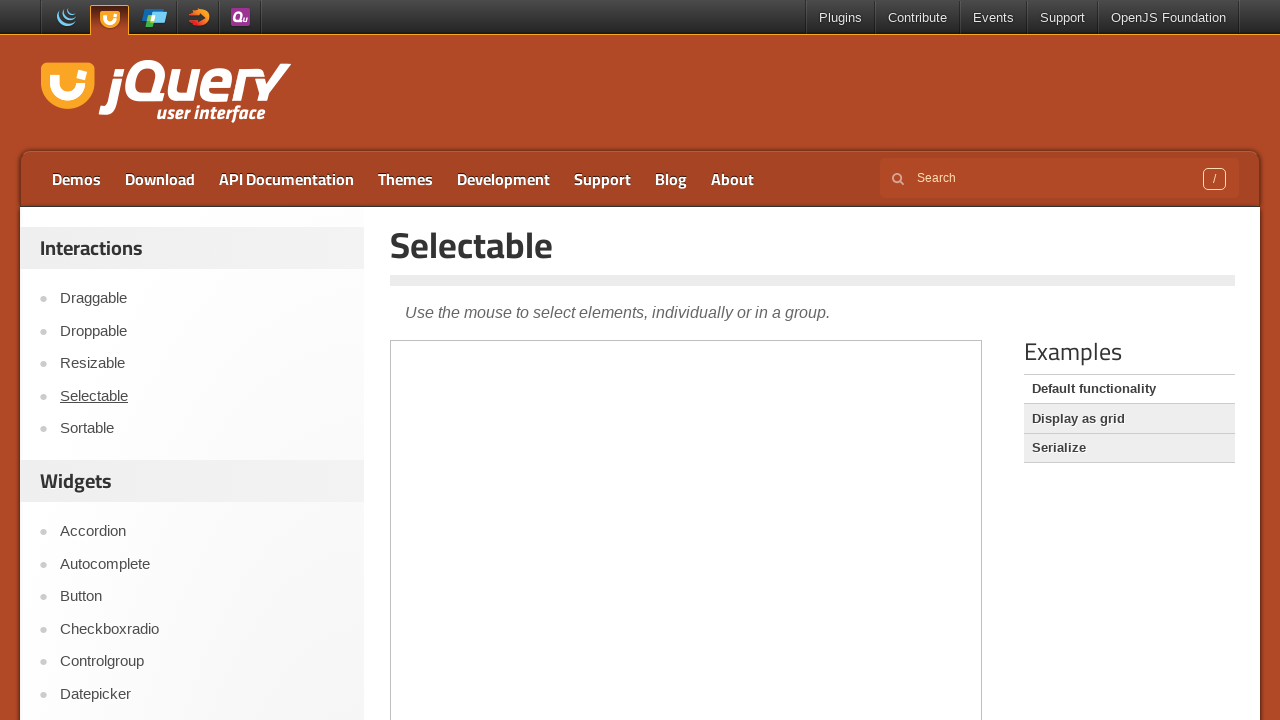

Located the iframe containing the selectable demo
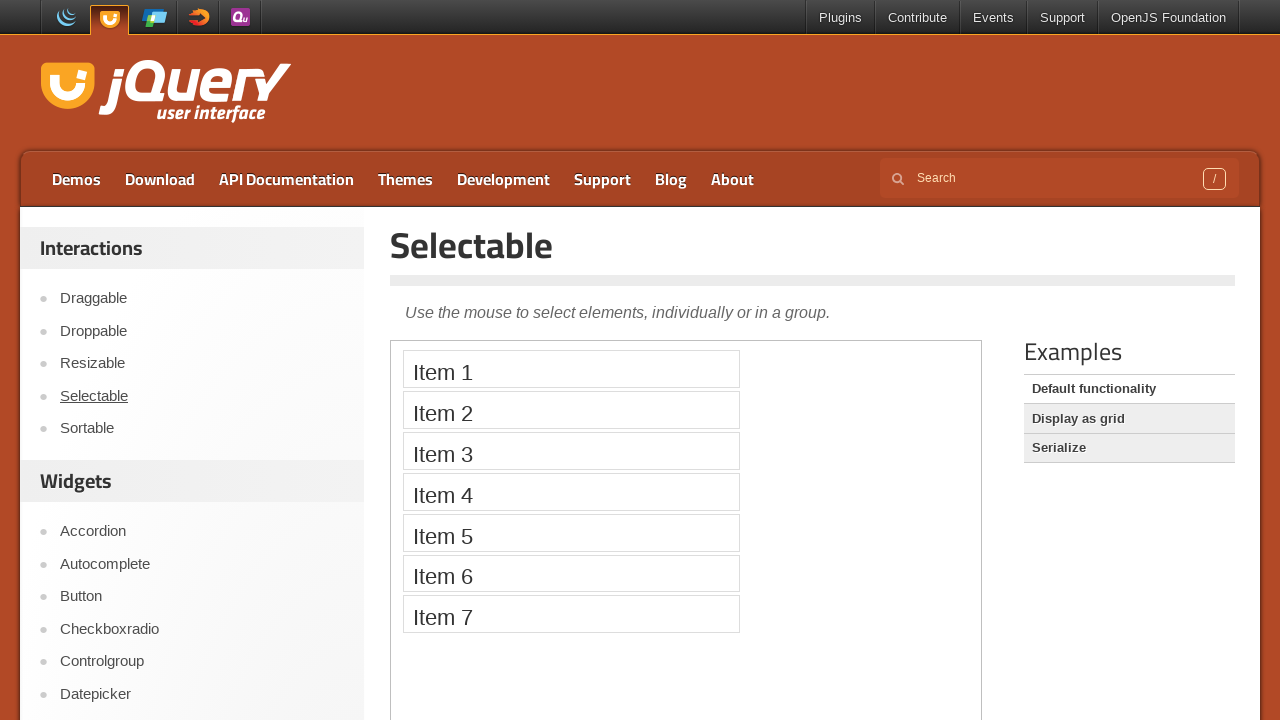

Clicked on Item 3 in the selectable list within the iframe at (571, 451) on iframe >> nth=0 >> internal:control=enter-frame >> xpath=//li[text()='Item 3']
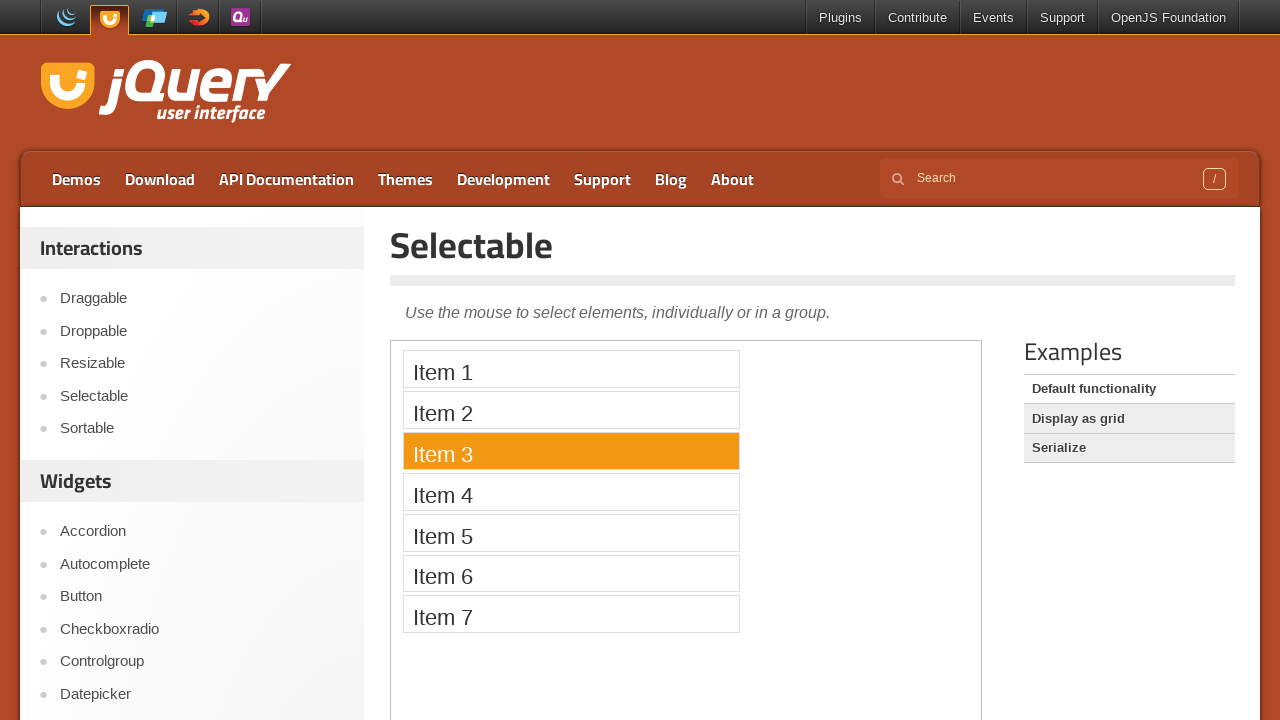

Clicked on Download link from the main page at (160, 179) on xpath=//a[text()='Download']
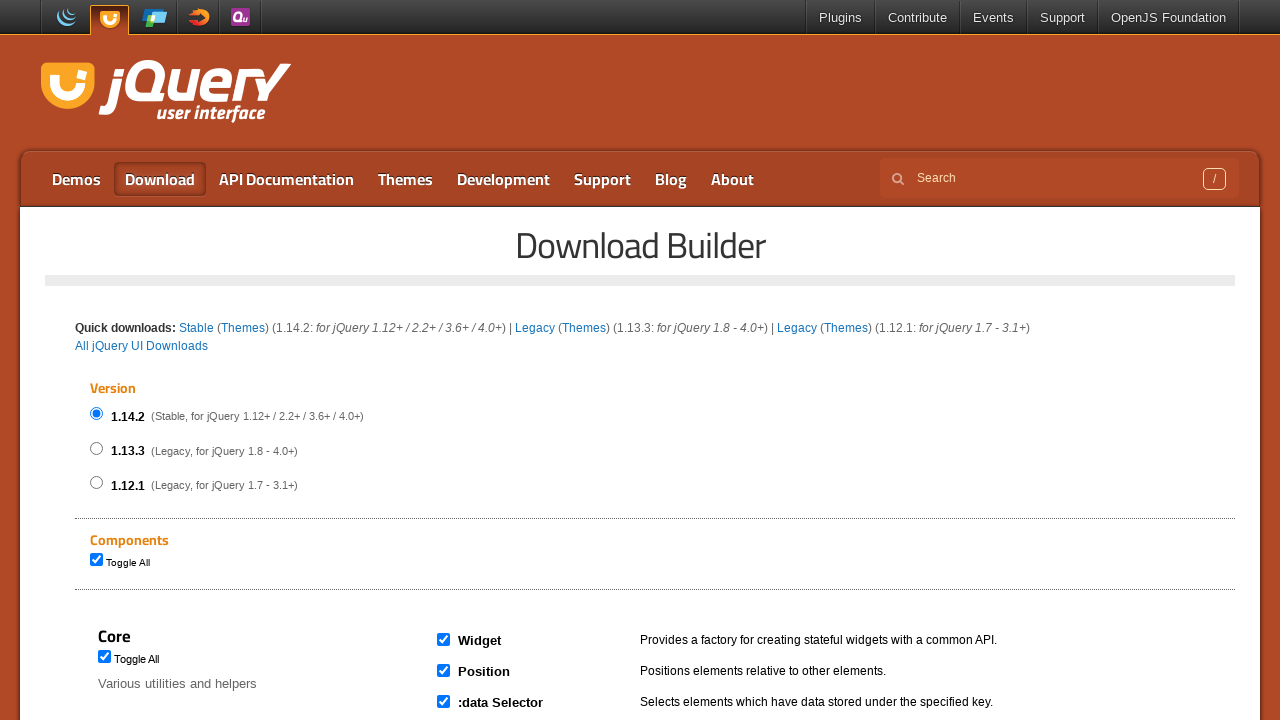

Retrieved page title: Download Builder | jQuery UI
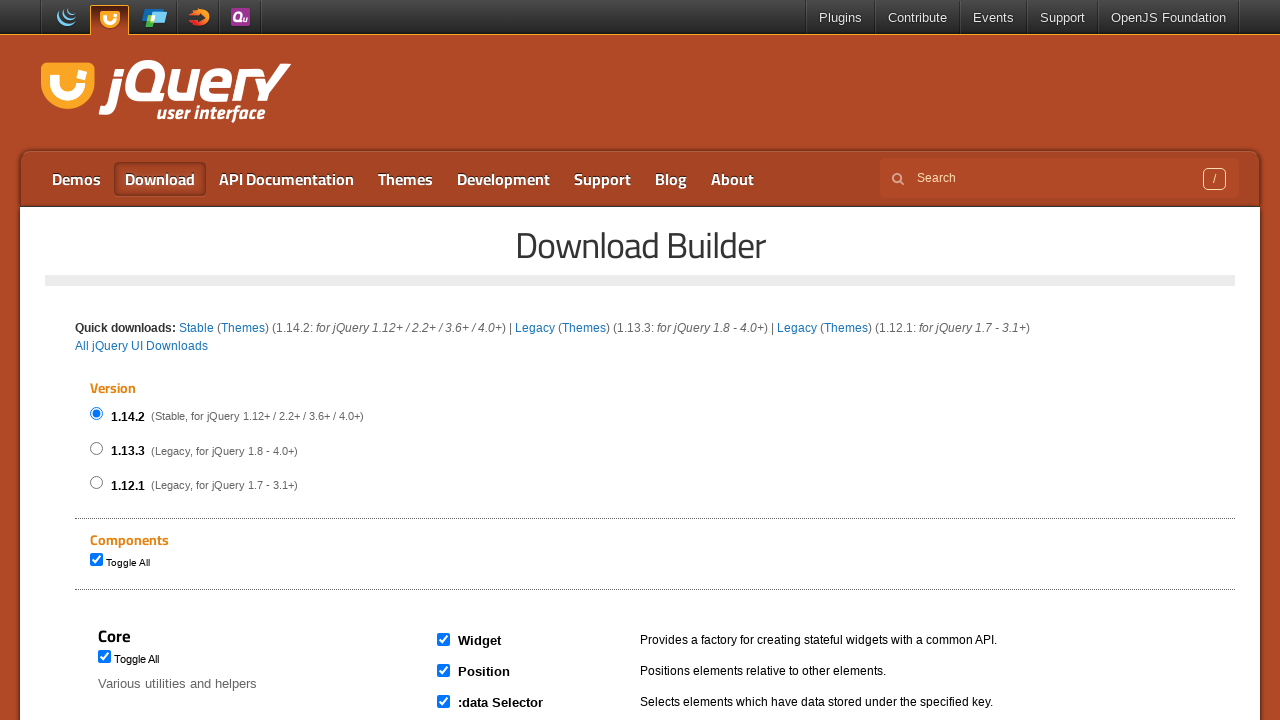

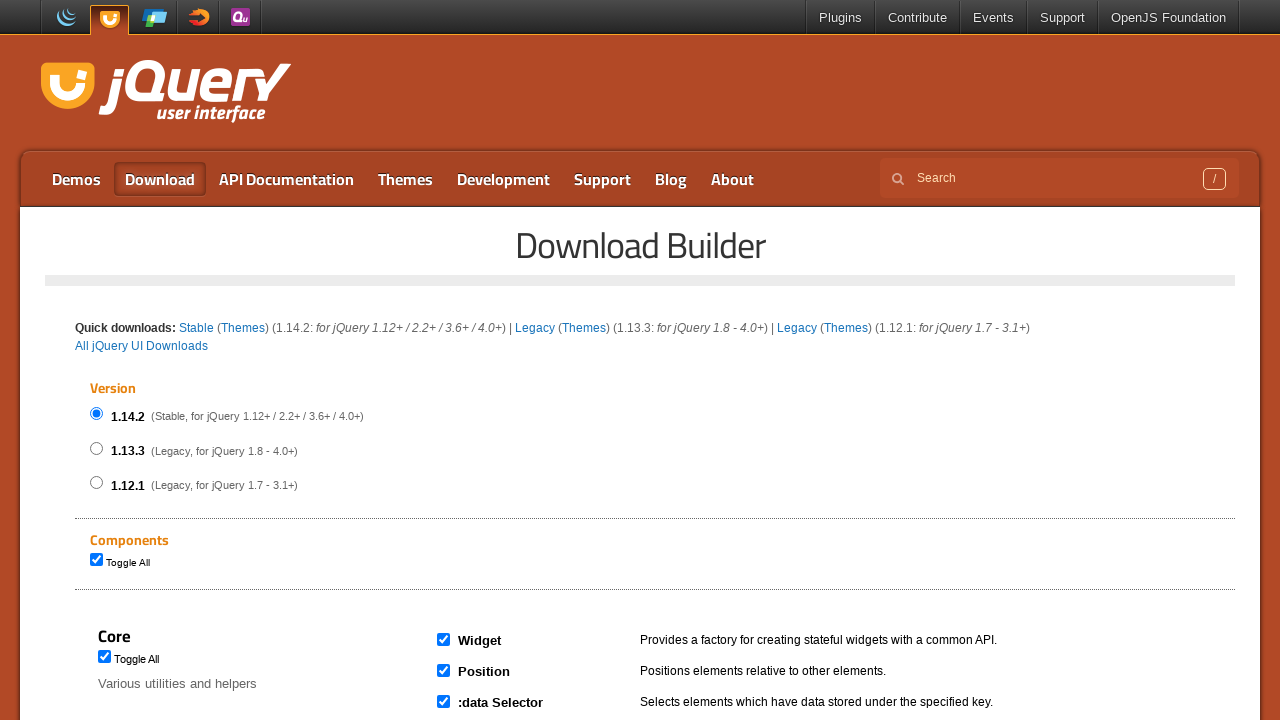